Tests context menu functionality by right-clicking on a designated area, verifying the alert message, then clicking a link that opens a new tab and verifying the content on the new page.

Starting URL: https://the-internet.herokuapp.com/context_menu

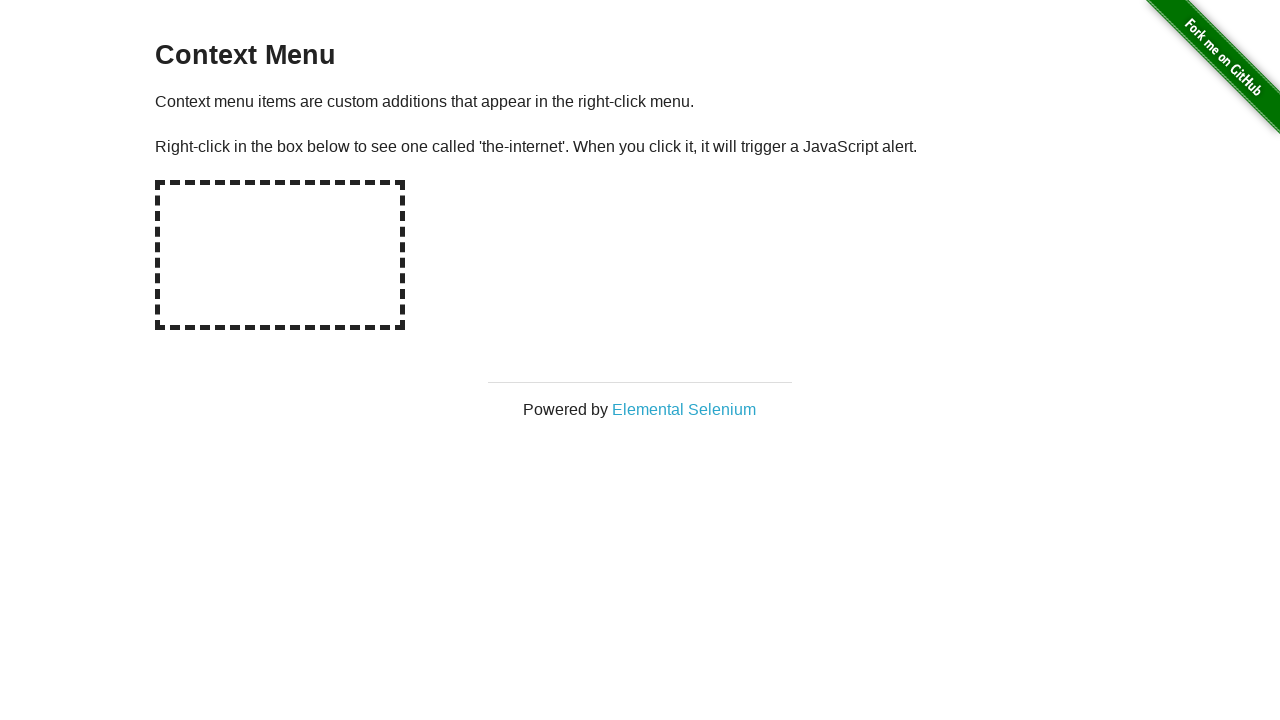

Right-clicked on hot-spot box to trigger context menu at (280, 255) on #hot-spot
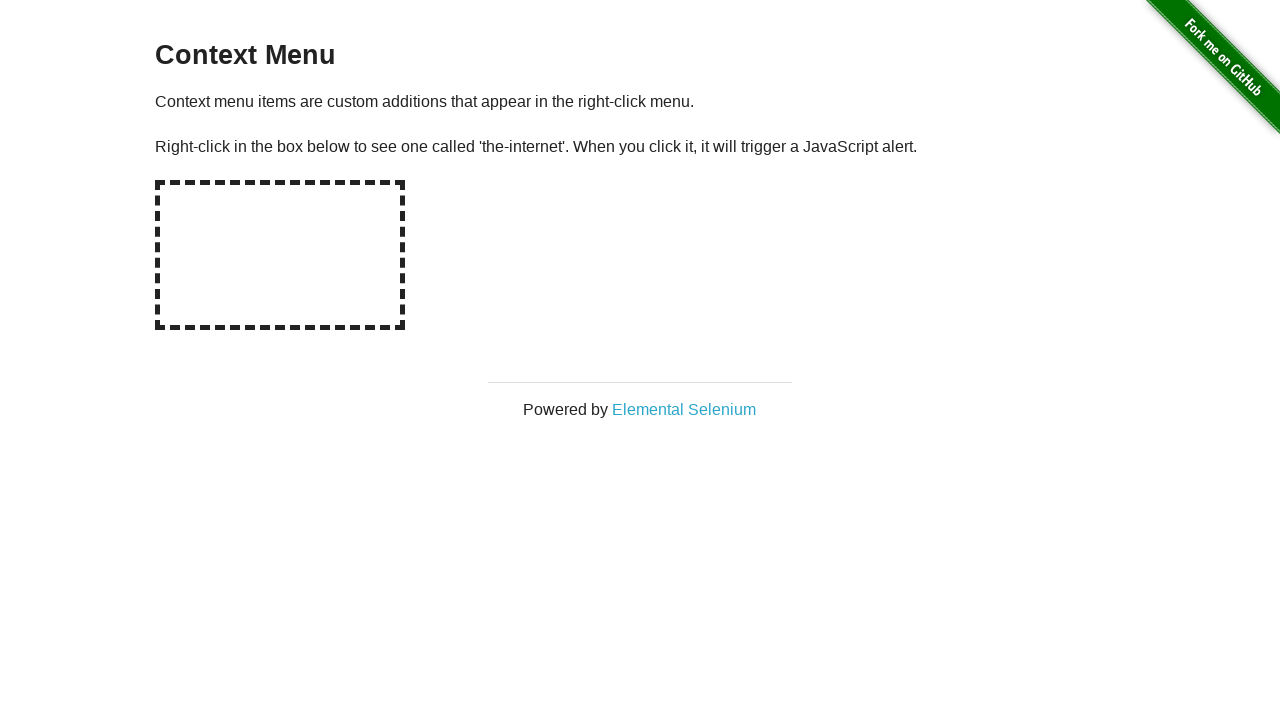

Set up dialog handler to accept alert
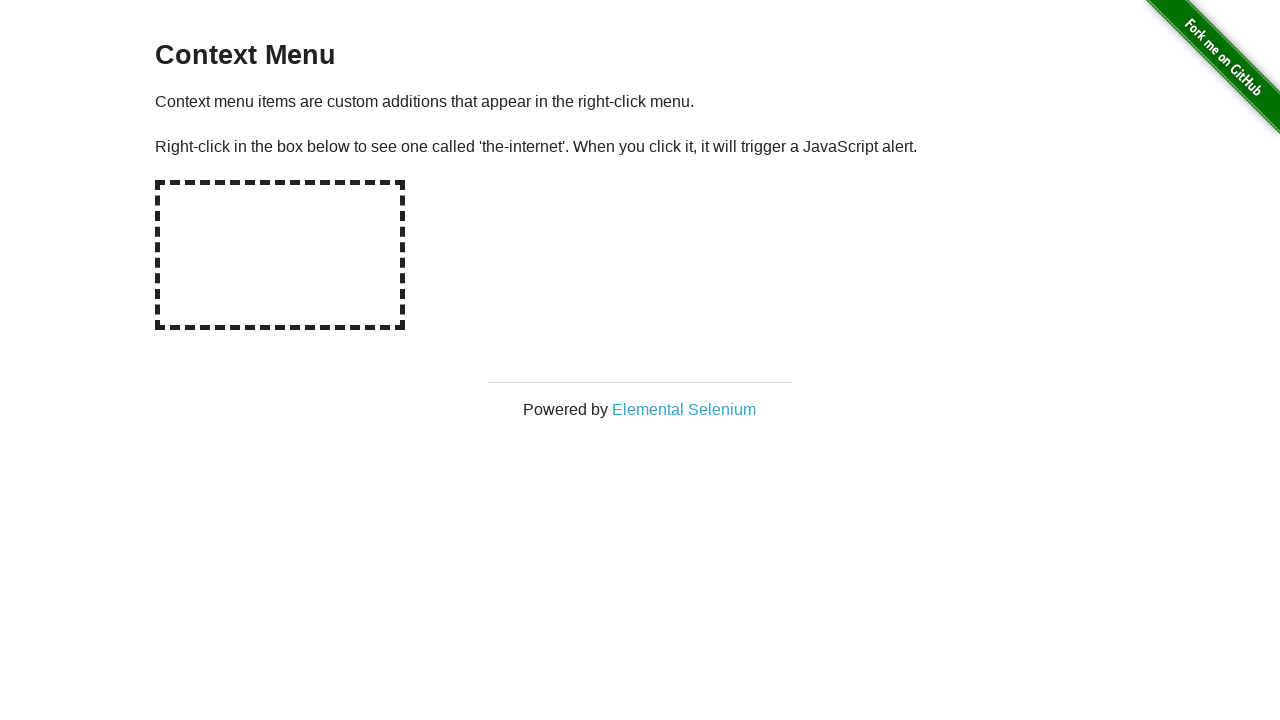

Waited for alert to be handled
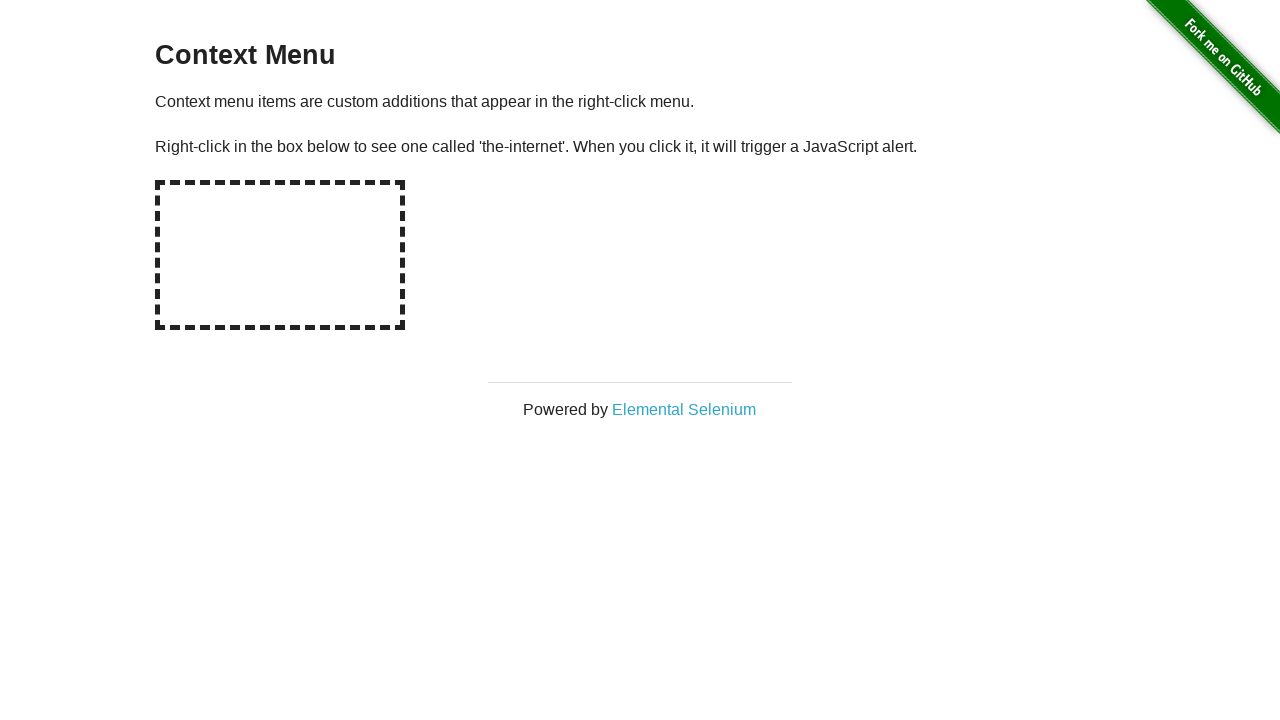

Clicked on 'Elemental Selenium' link which opens in a new tab at (684, 409) on text=Elemental Selenium
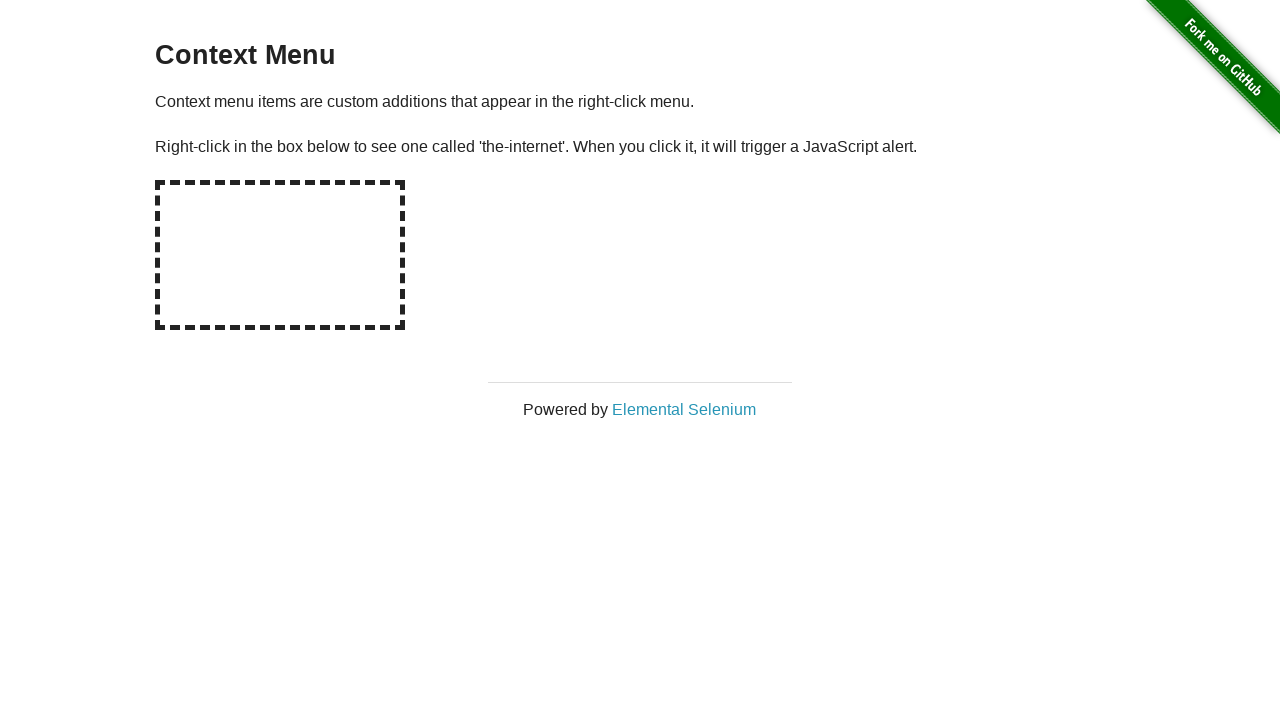

Obtained reference to the newly opened tab
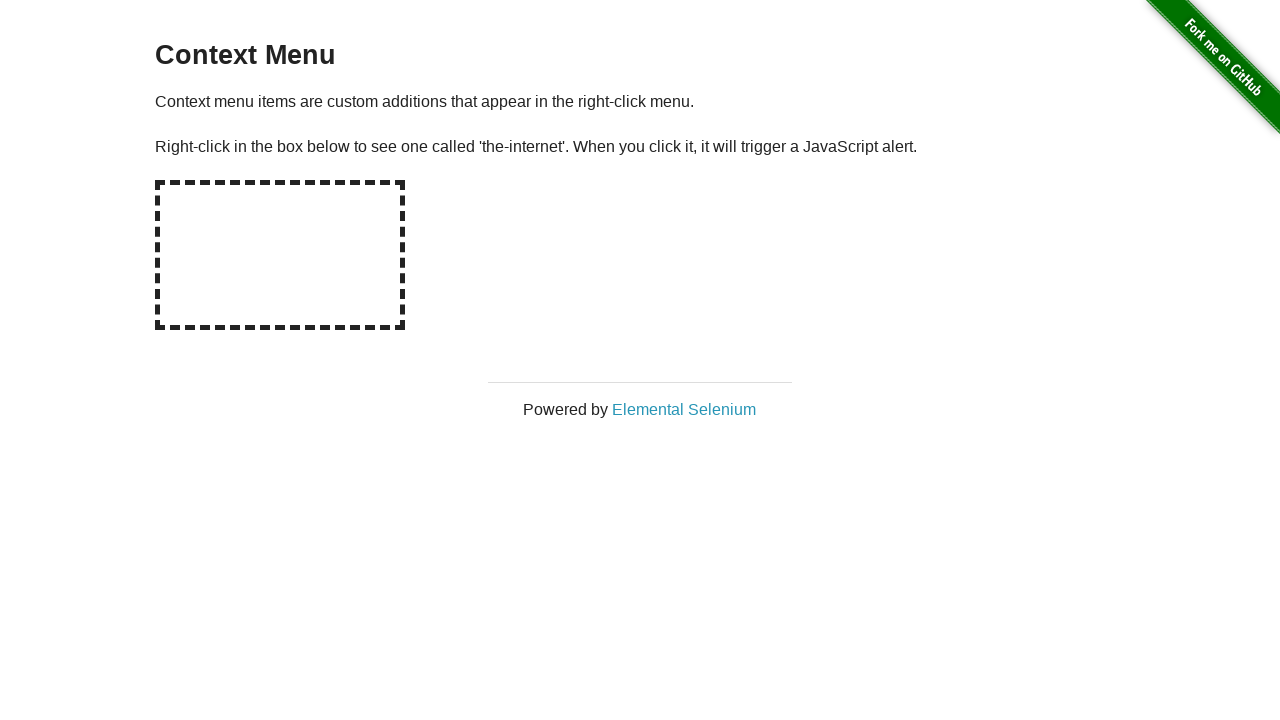

Waited for new page to fully load
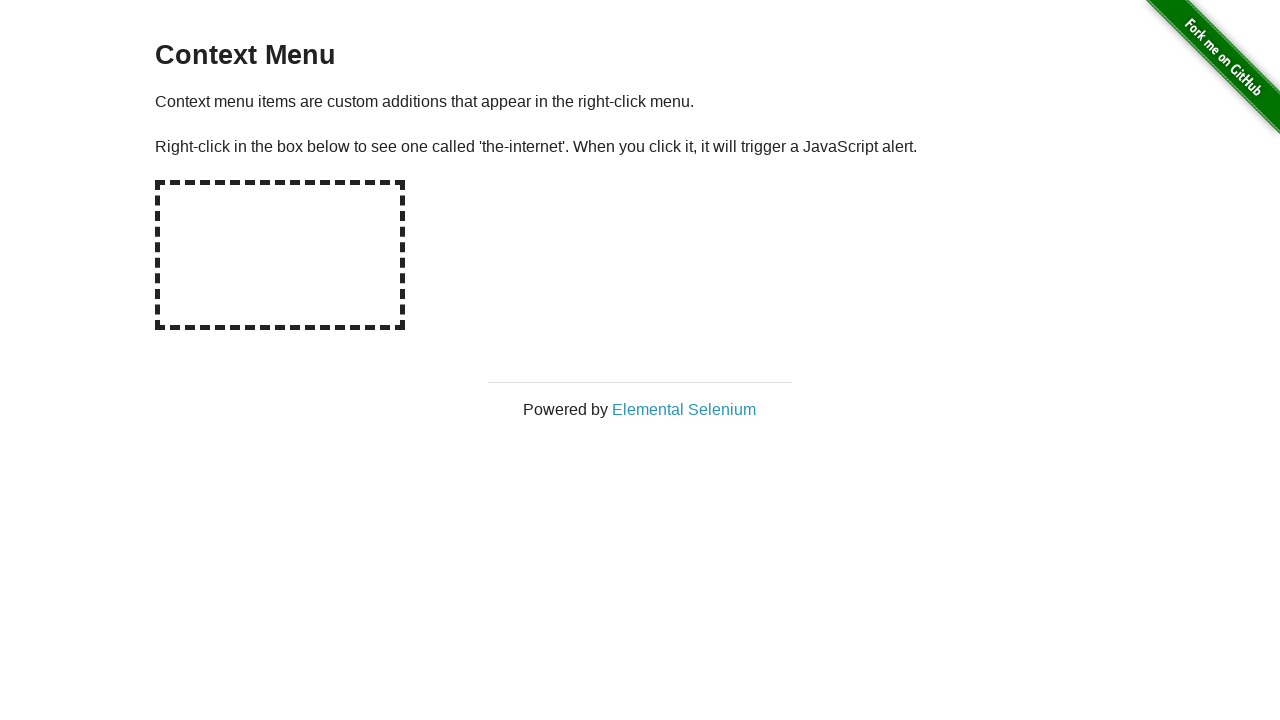

Retrieved h1 text from new page: 'Elemental Selenium'
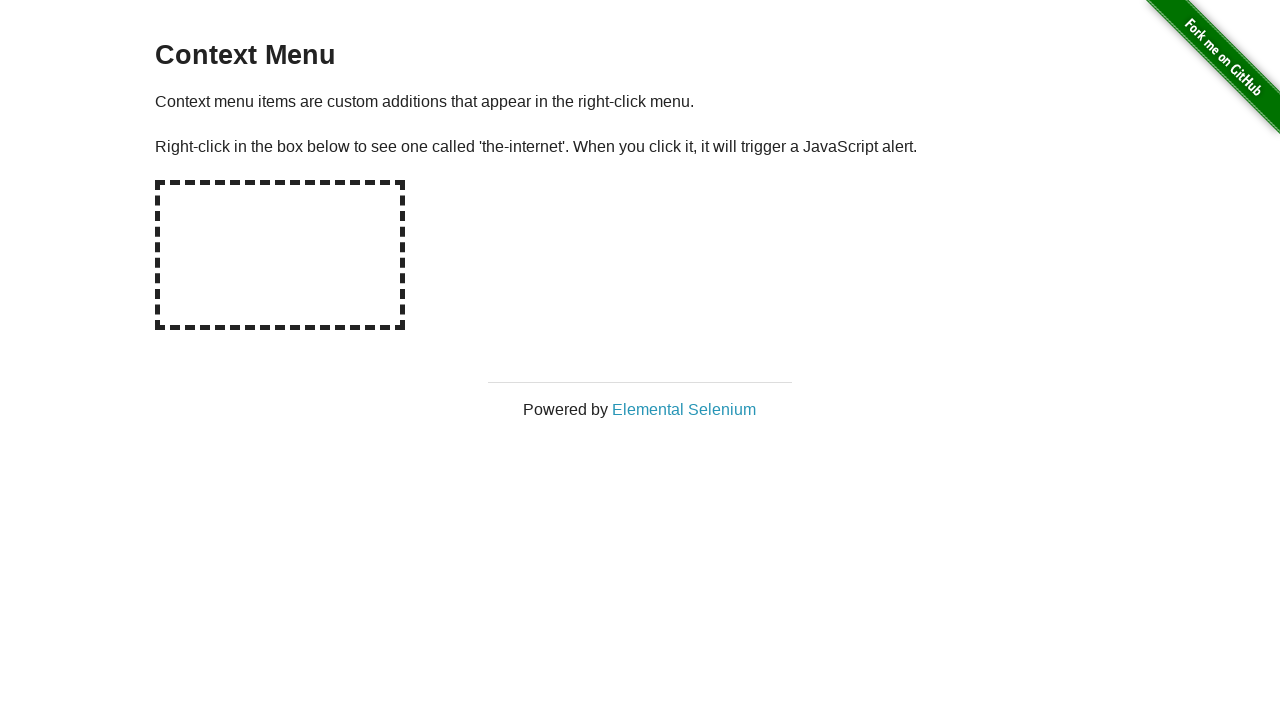

Verified h1 text equals 'Elemental Selenium'
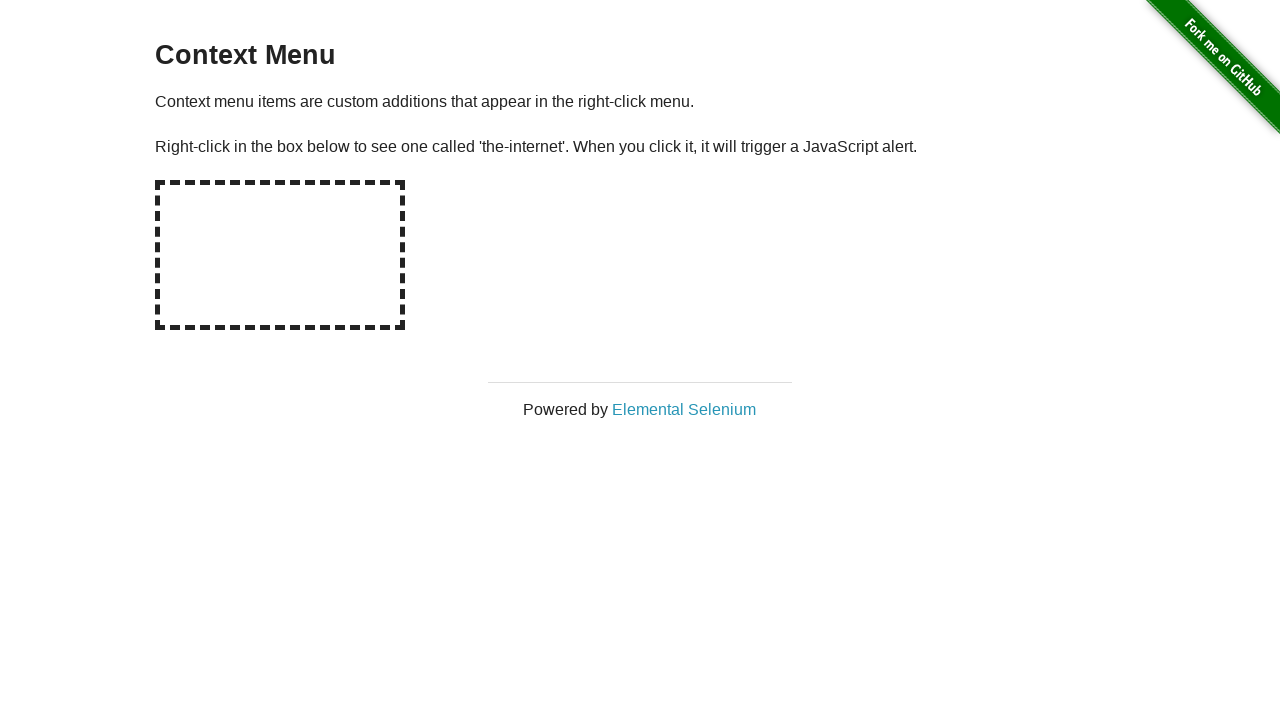

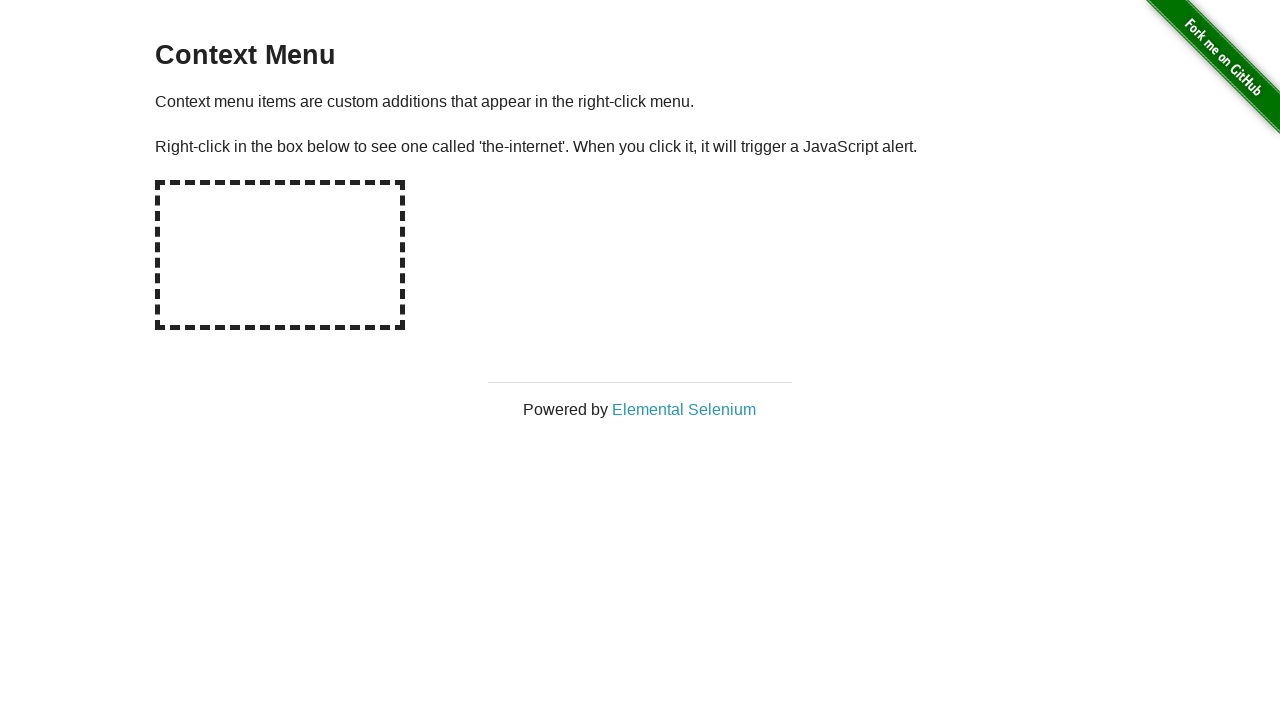